Navigates to W3Schools HTML tables tutorial page and verifies the sample customers table is present and contains data by checking specific table cells.

Starting URL: https://www.w3schools.com/html/html_tables.asp

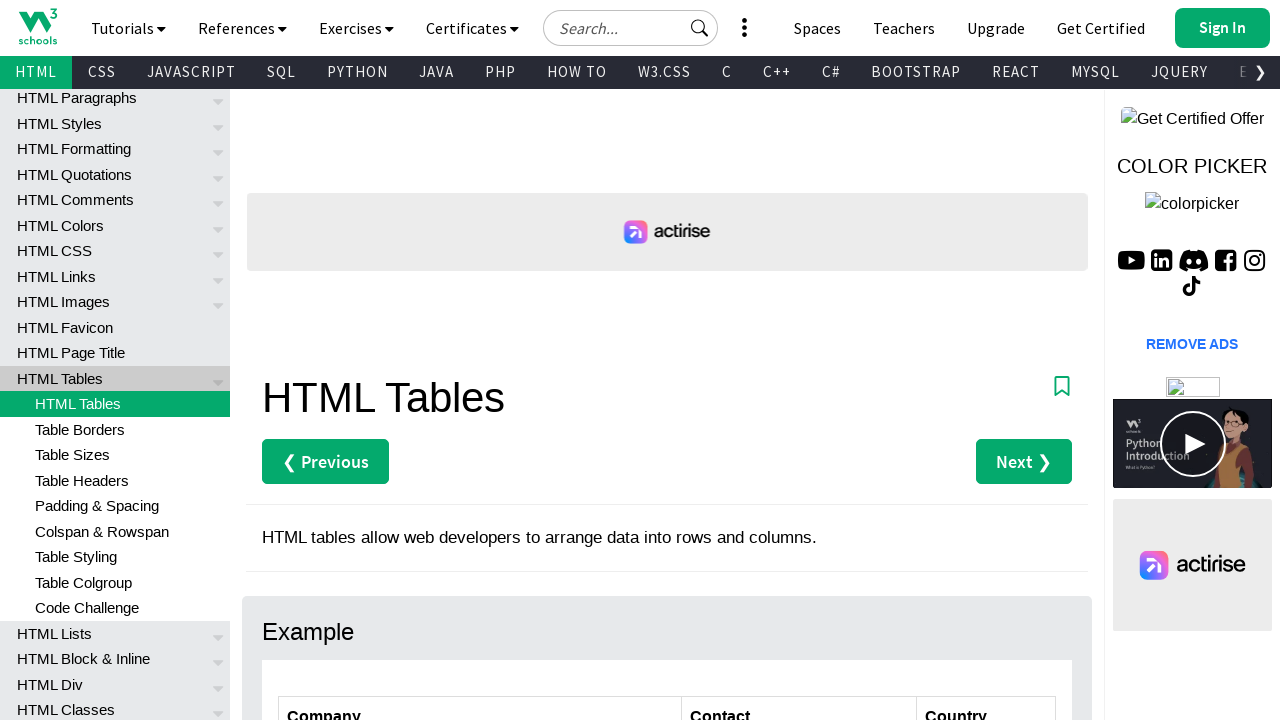

Navigated to W3Schools HTML tables tutorial page
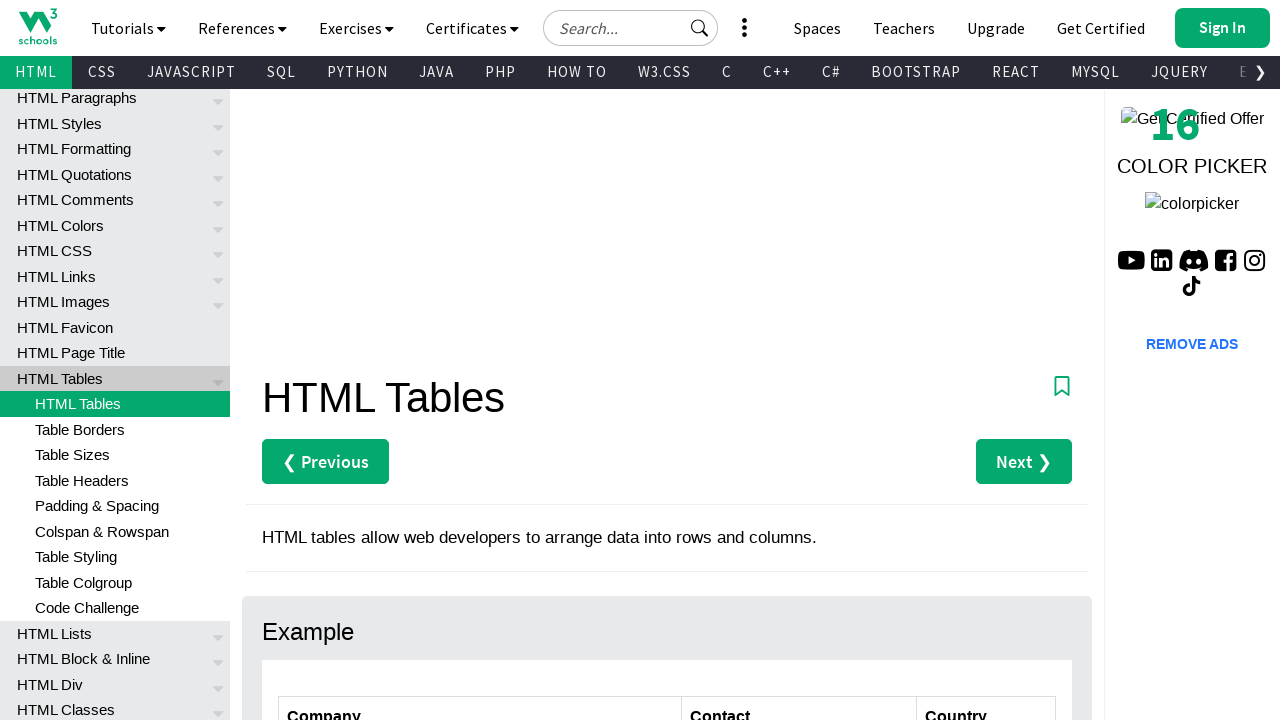

Customers table element loaded
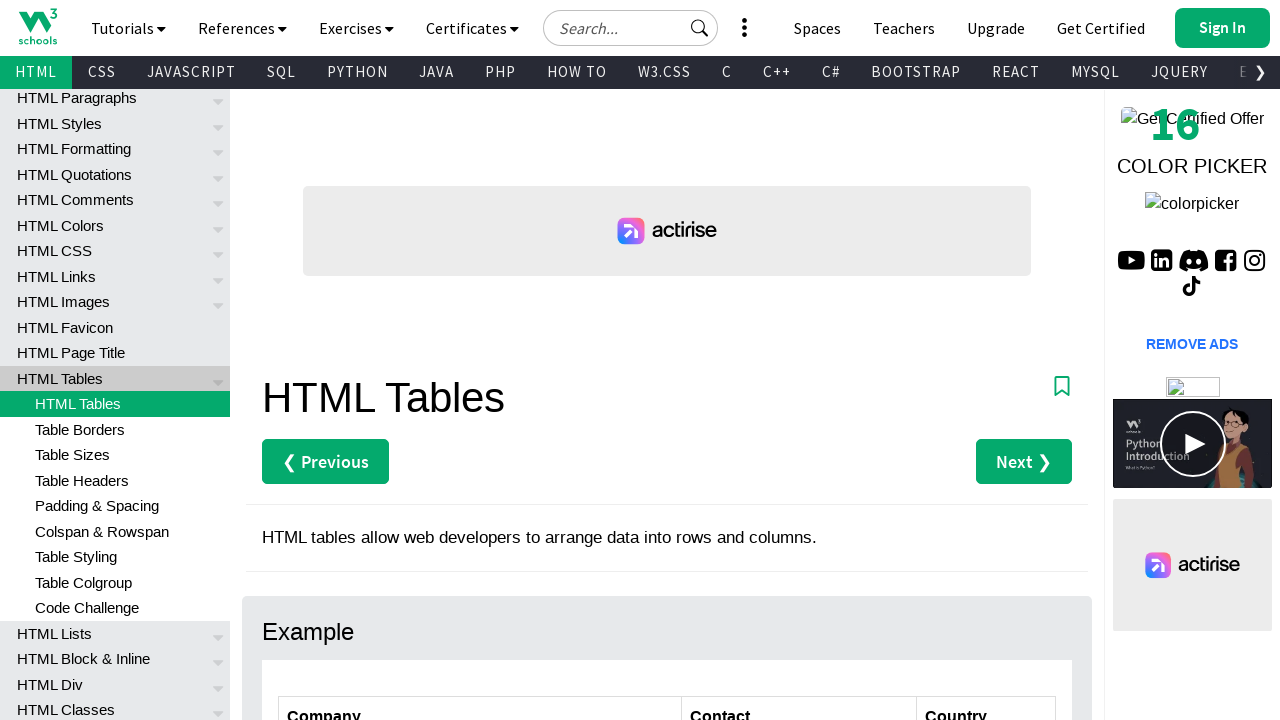

Verified table cell at row 2, column 3 exists
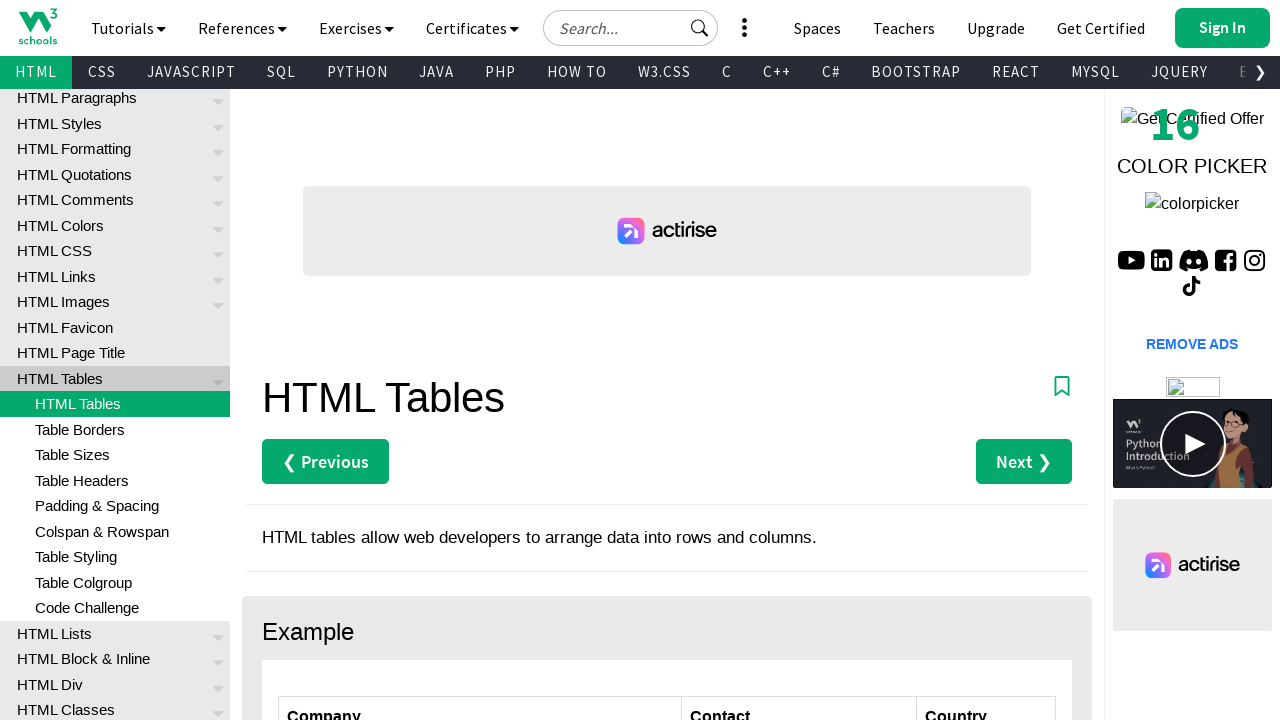

Verified first data row (row 2) exists in table
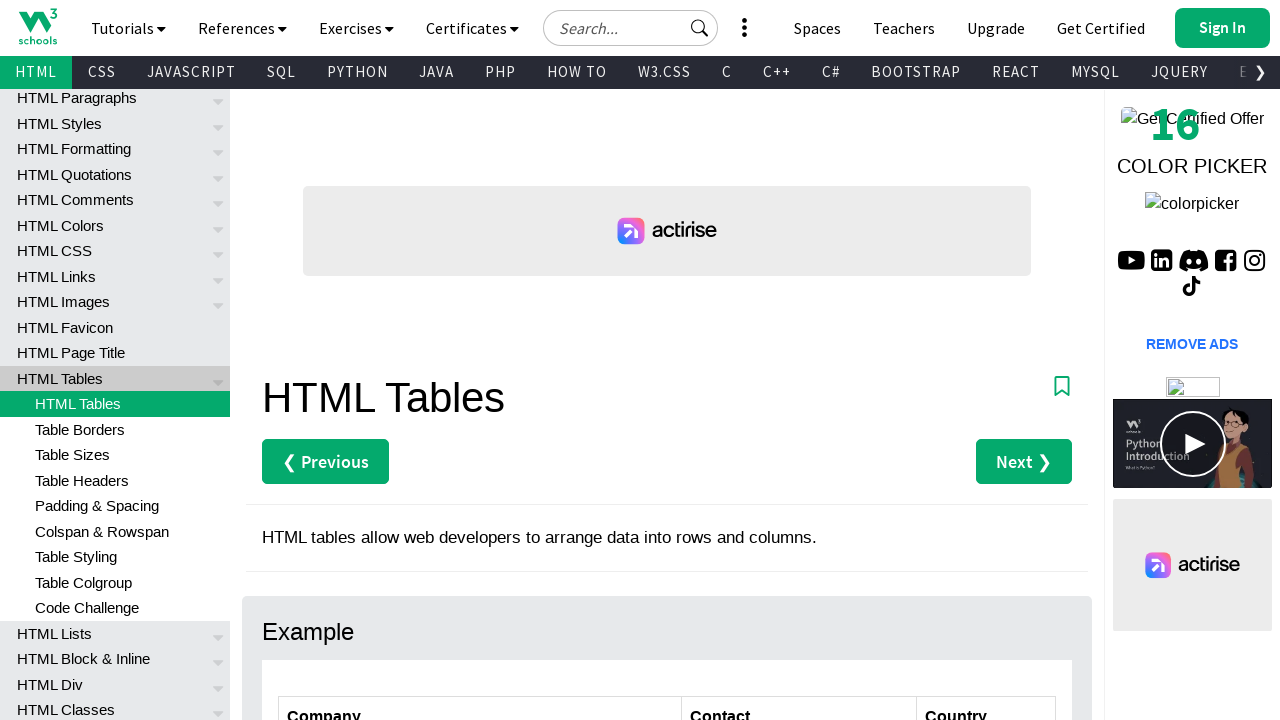

Verified last data row (row 7) exists in table
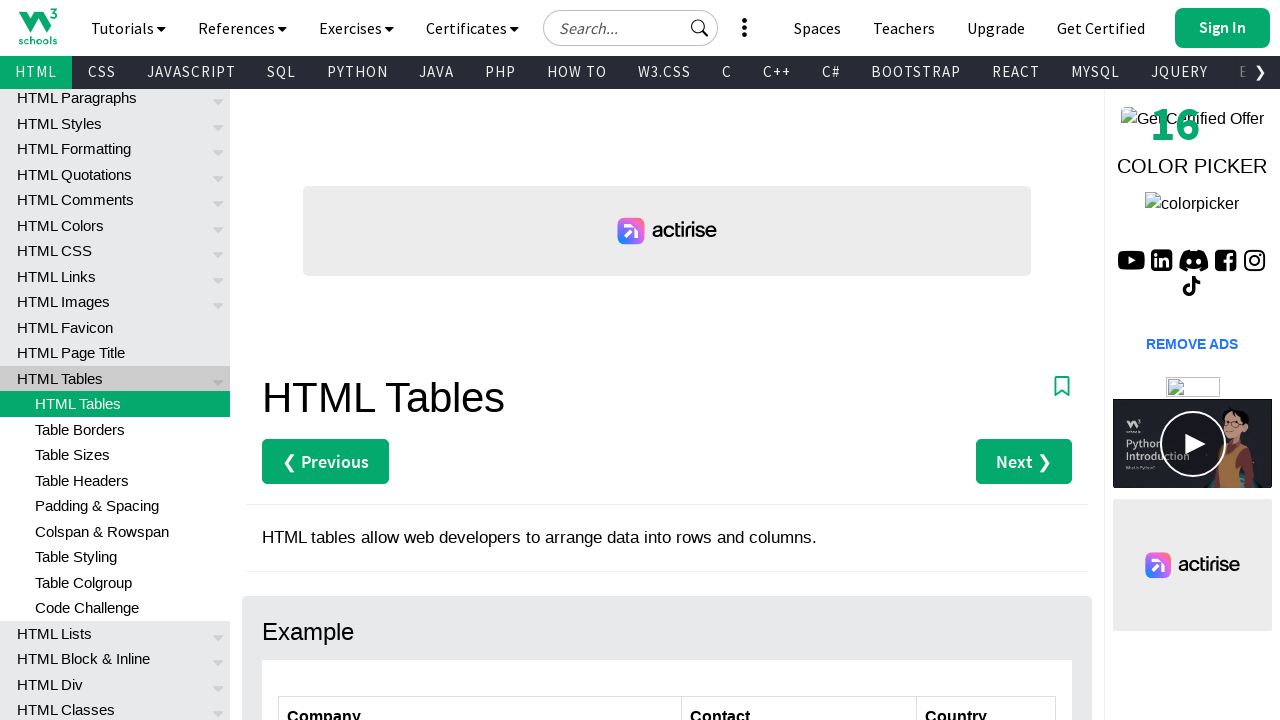

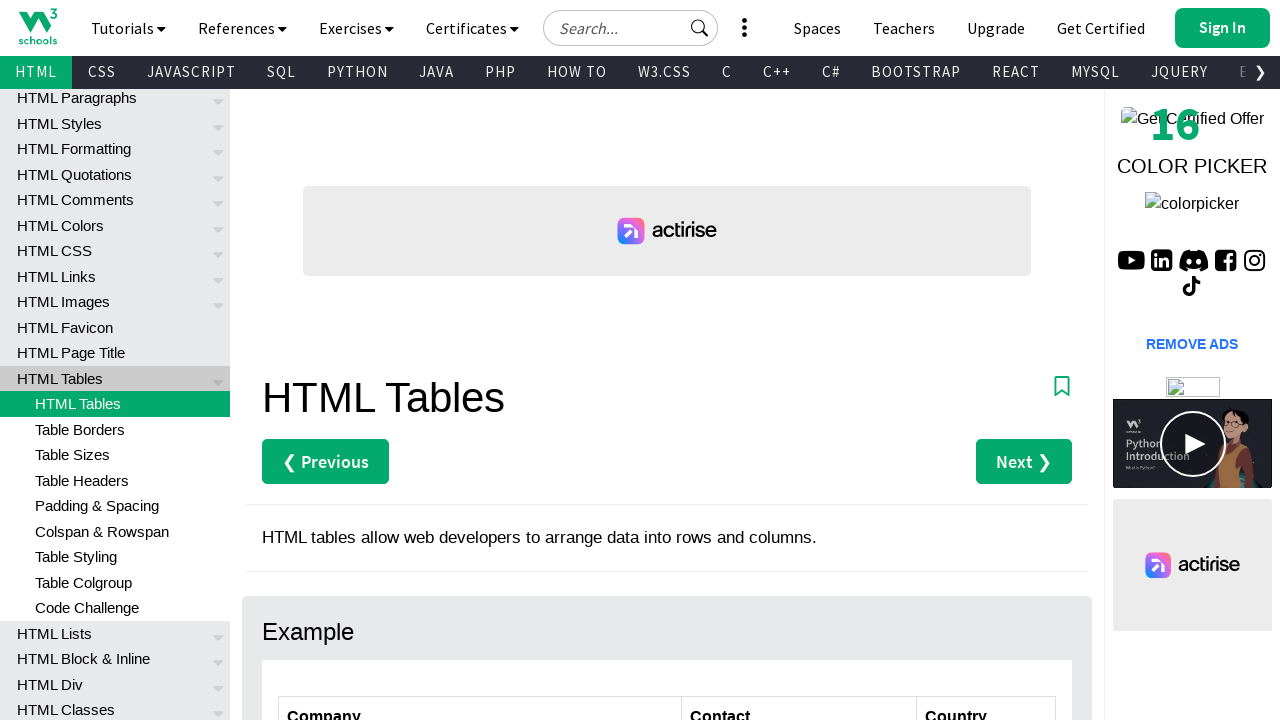